Navigates from the Adult Swim homepage to the shows page by clicking the shows button

Starting URL: https://www.adultswim.com/

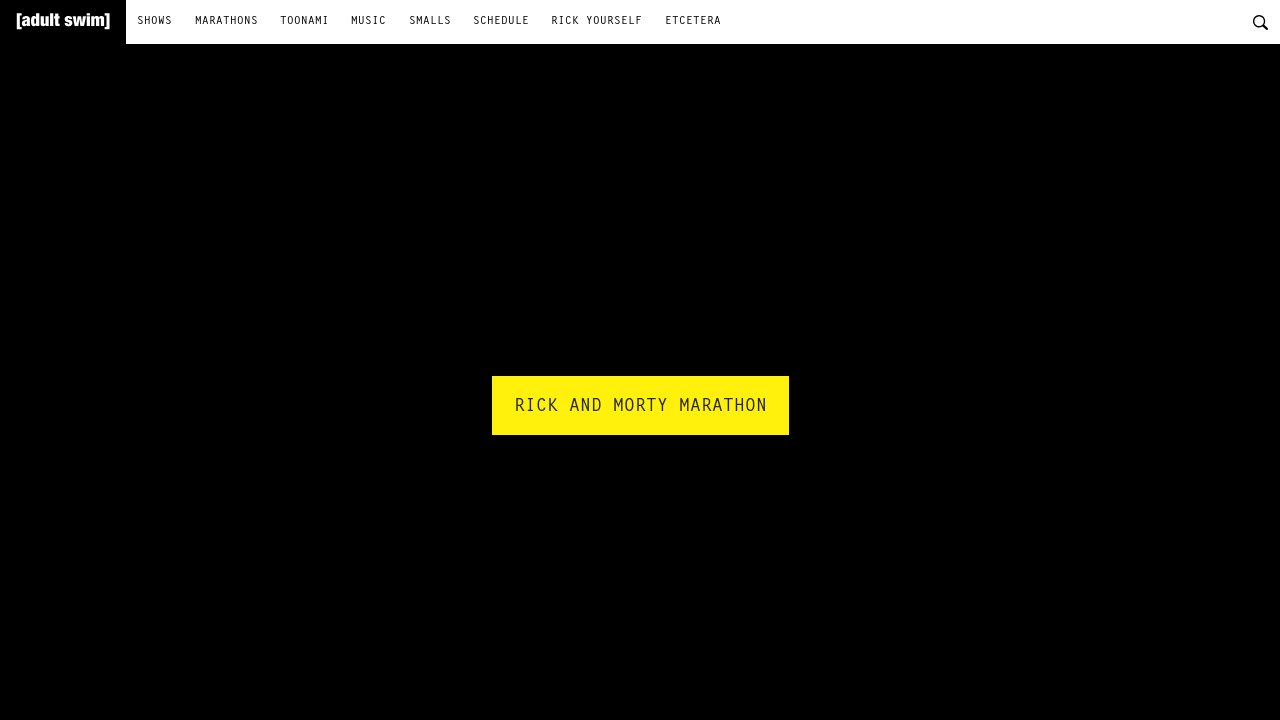

Navigated to Adult Swim homepage
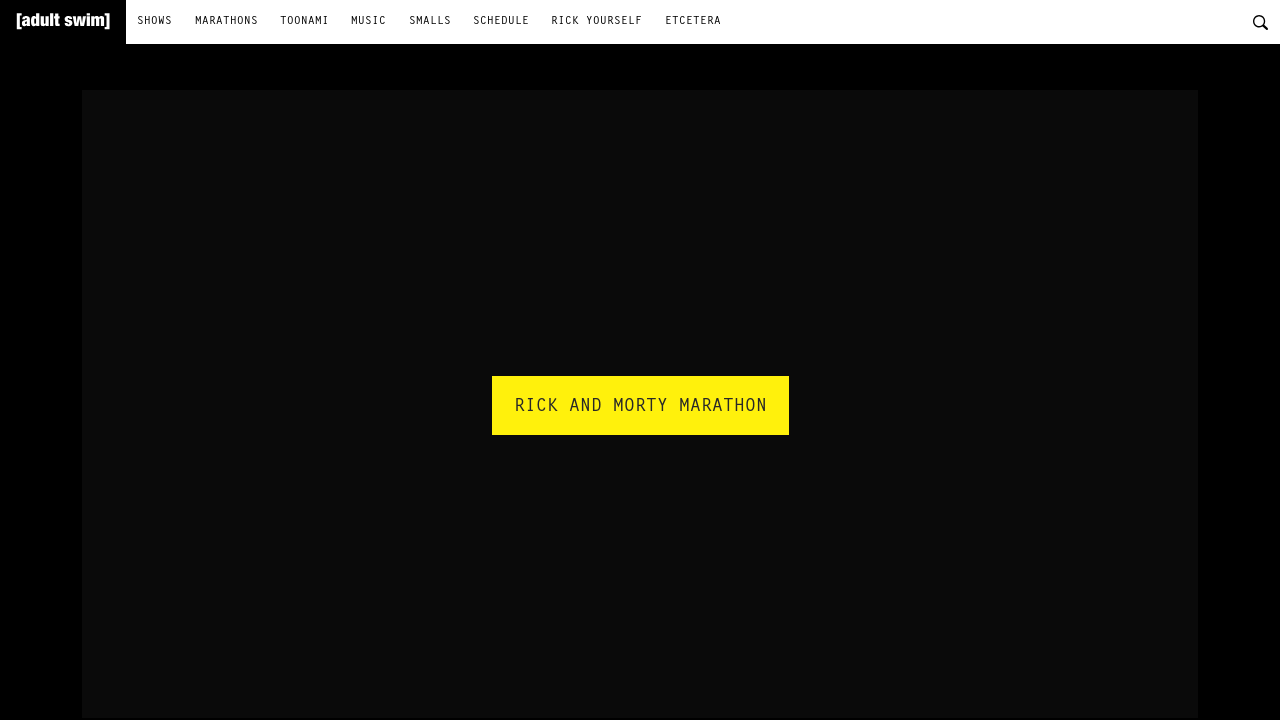

Clicked the Shows button at (155, 21) on text=Shows
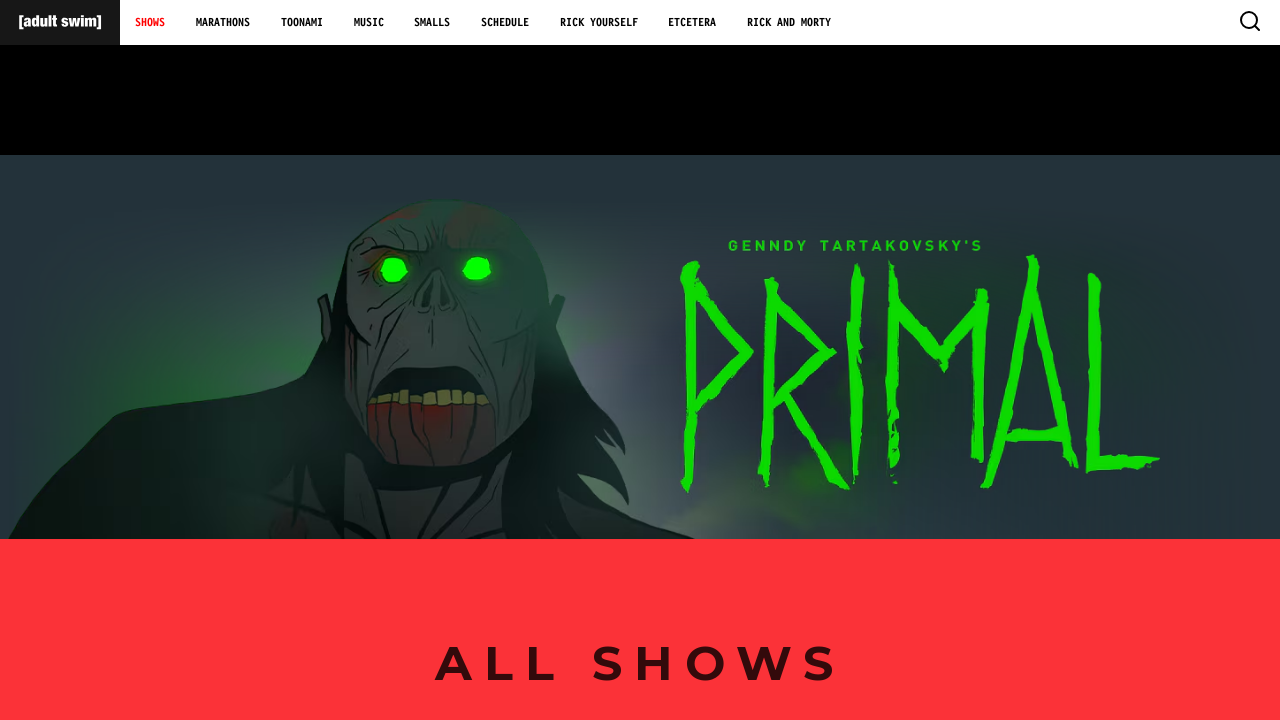

Waited for page to load
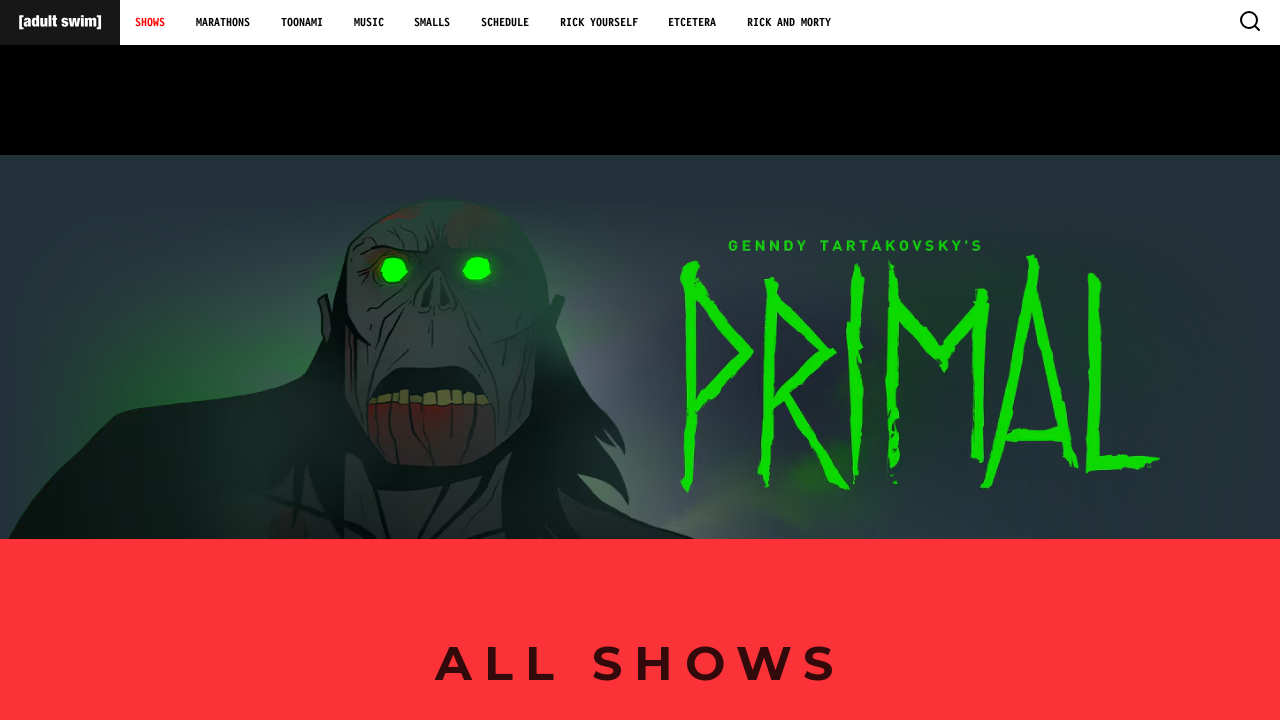

Verified page title is 'Adult Swim Shows'
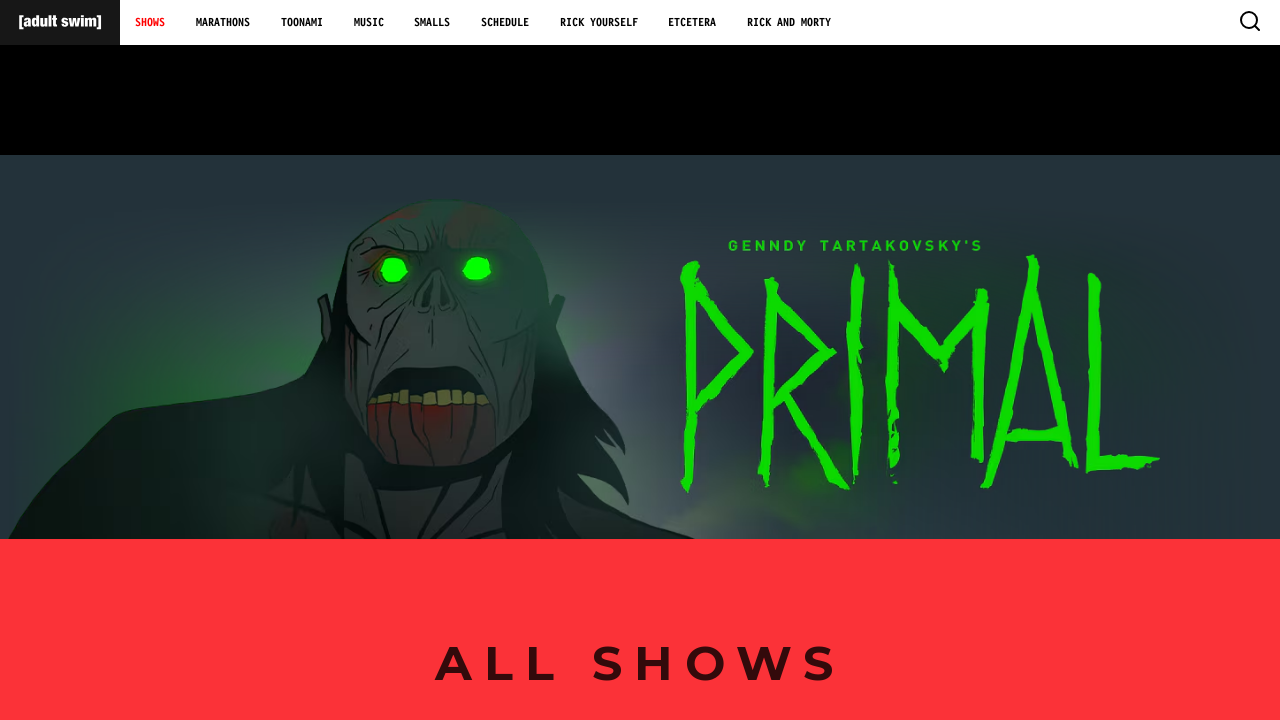

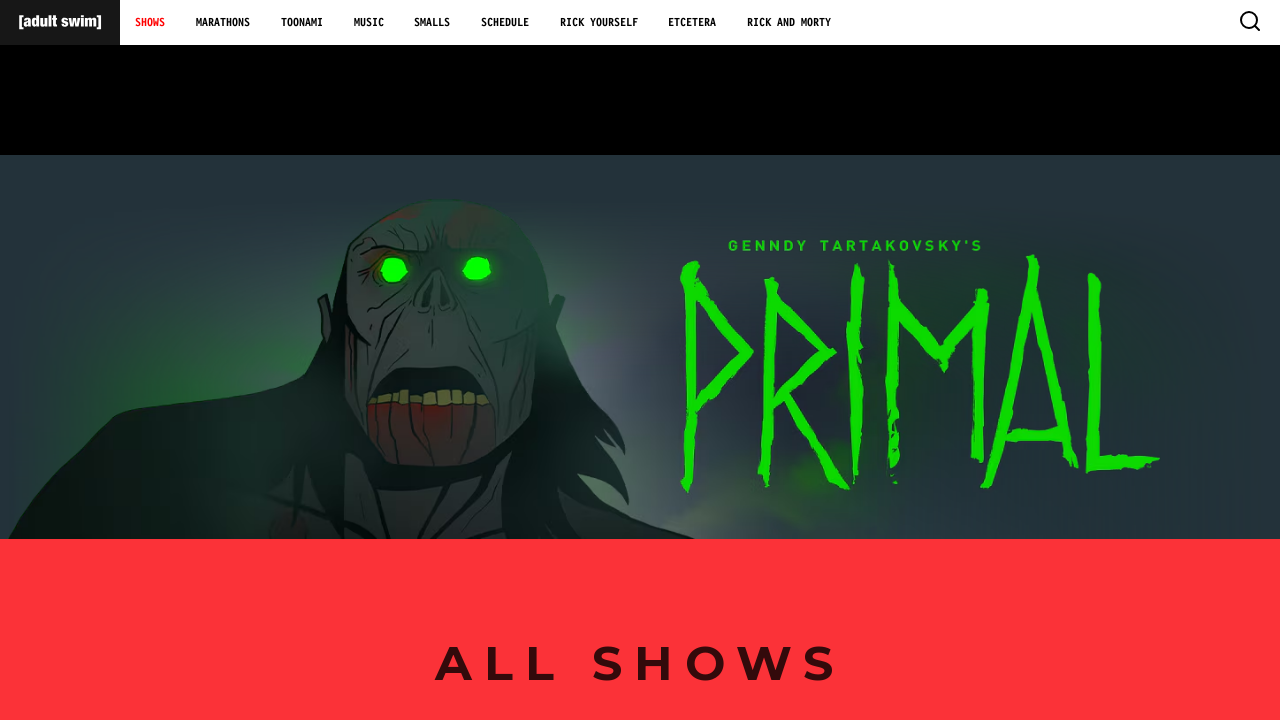